Tests JavaScript click event handling by clicking a button and verifying the event status text changes

Starting URL: https://testpages.herokuapp.com/styled/events/javascript-events.html

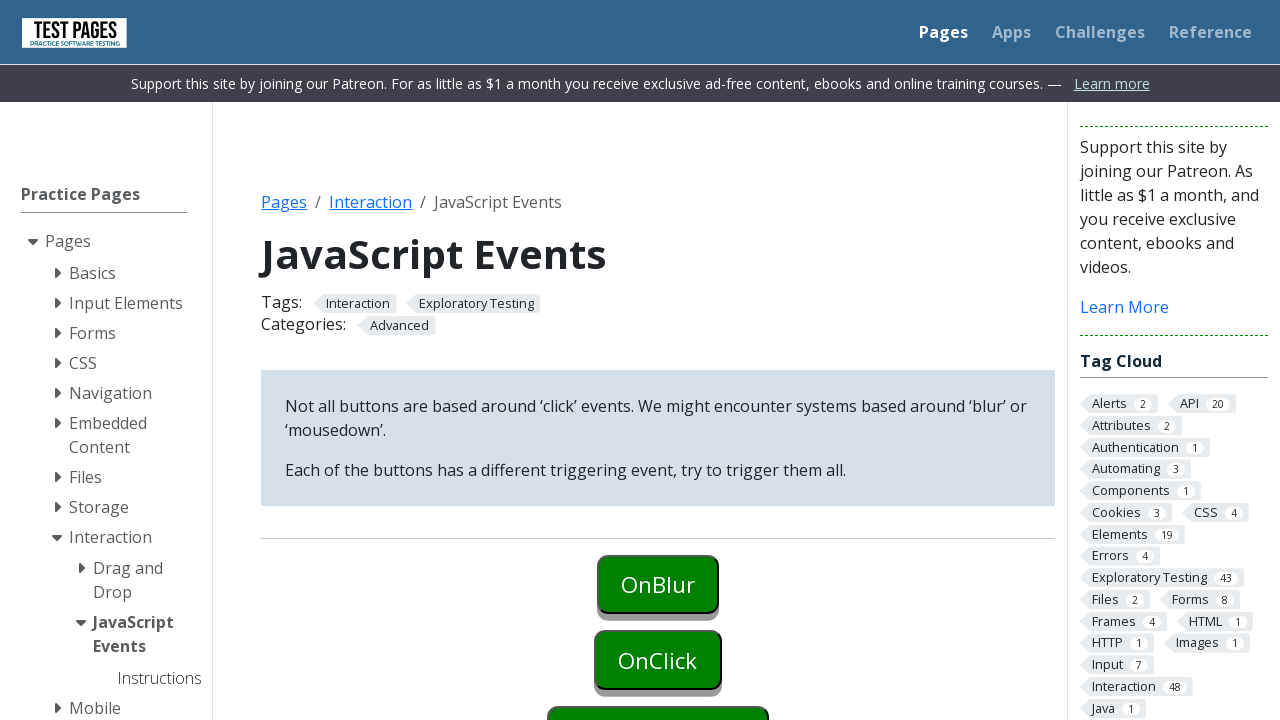

Navigated to JavaScript events test page
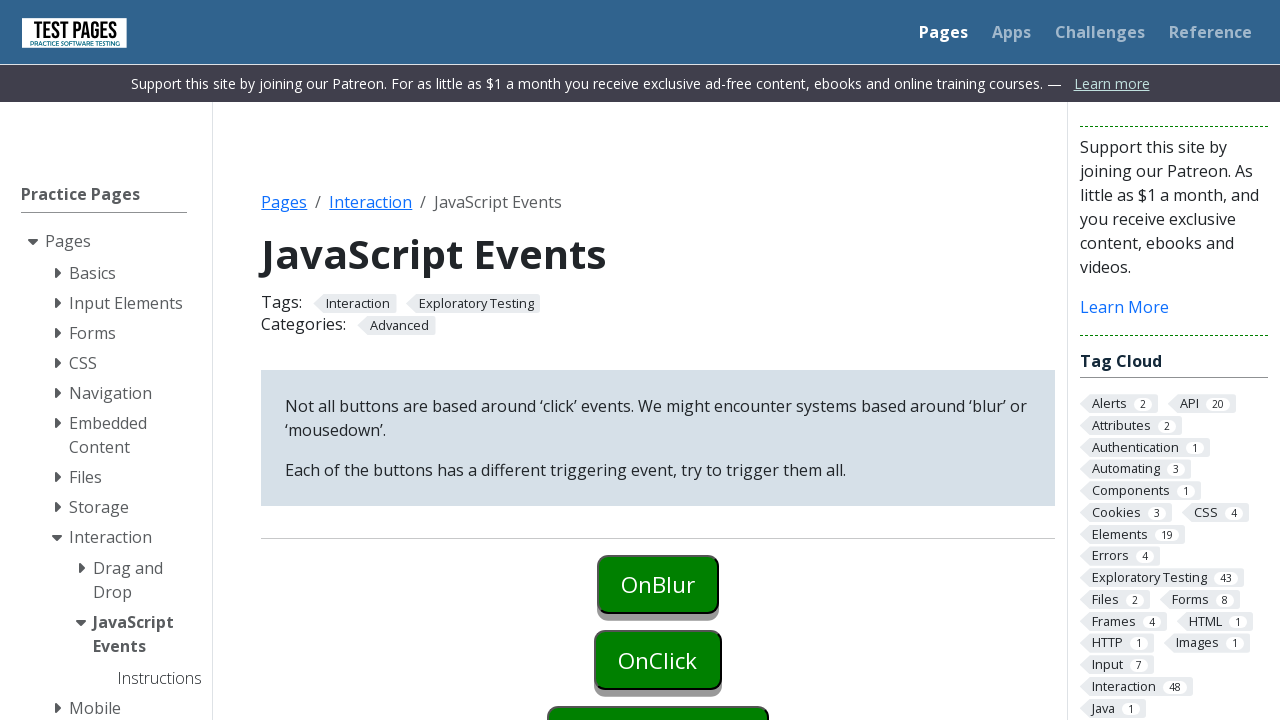

Clicked the onclick button to trigger JavaScript event at (658, 660) on #onclick
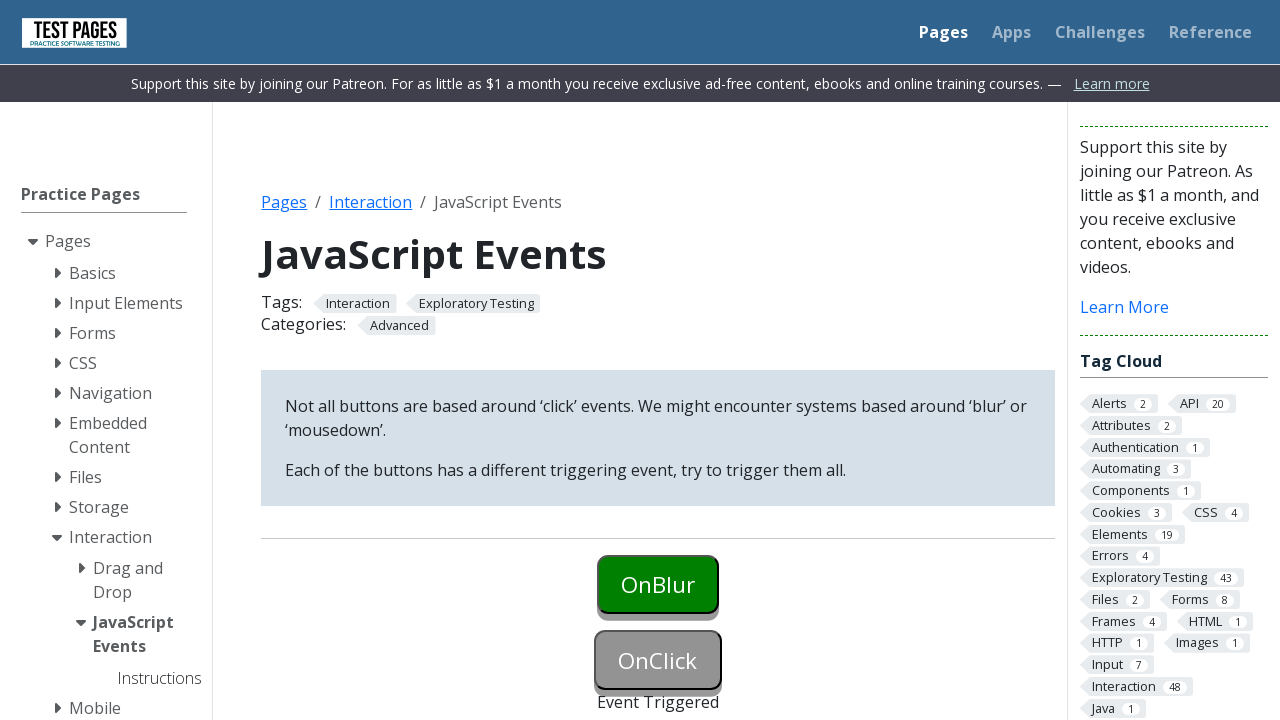

Retrieved event status text
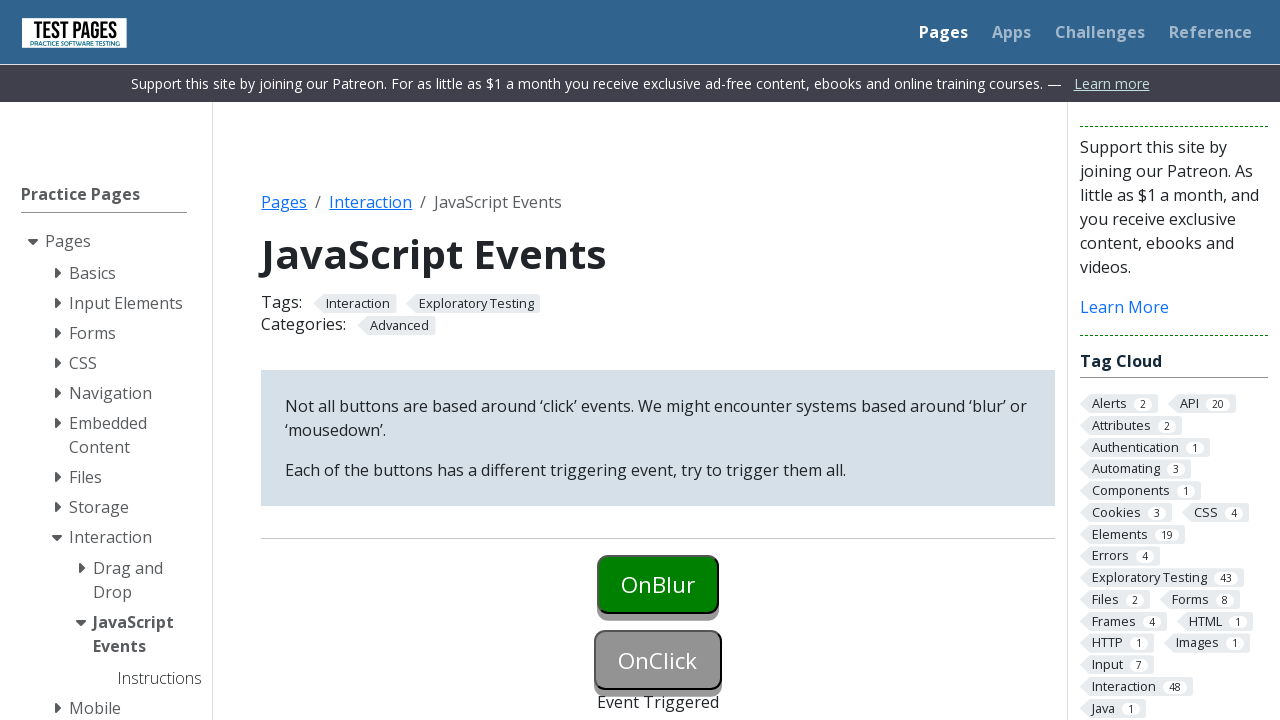

Verified that event status text shows 'Event Triggered'
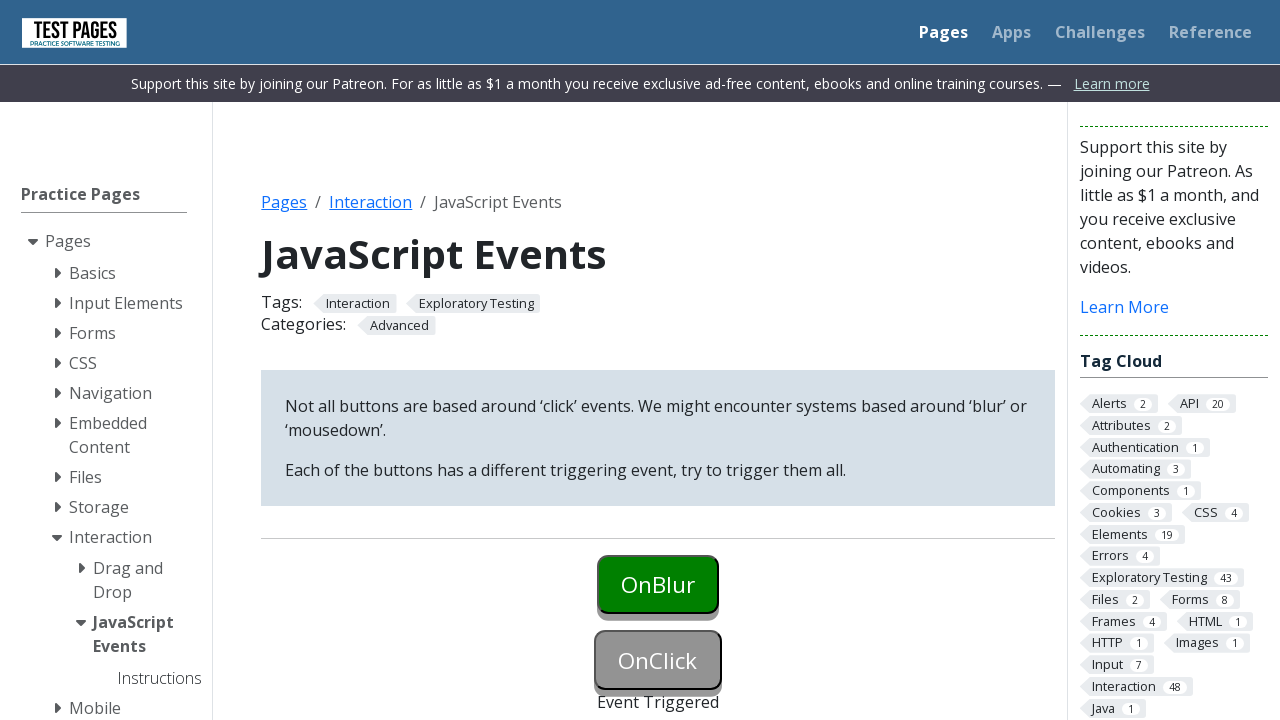

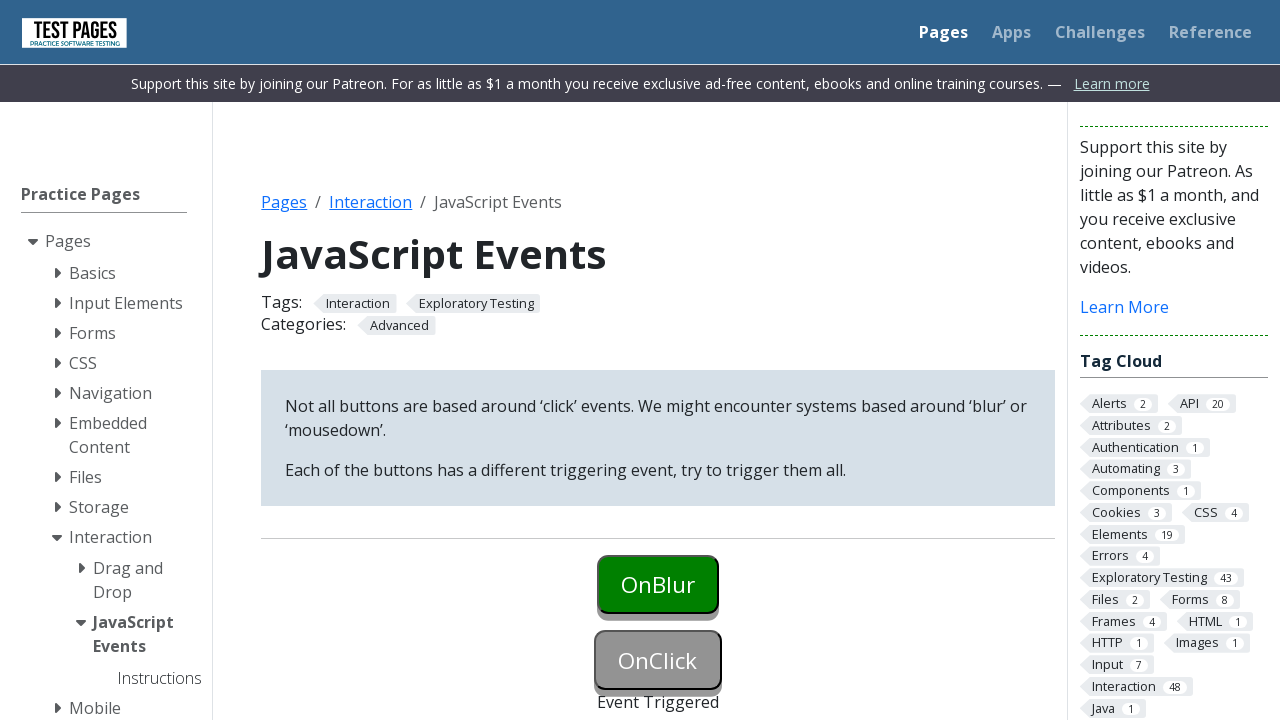